Tests a registration form by filling required fields (first name, last name, email) and verifying successful registration message appears.

Starting URL: http://suninjuly.github.io/registration1.html

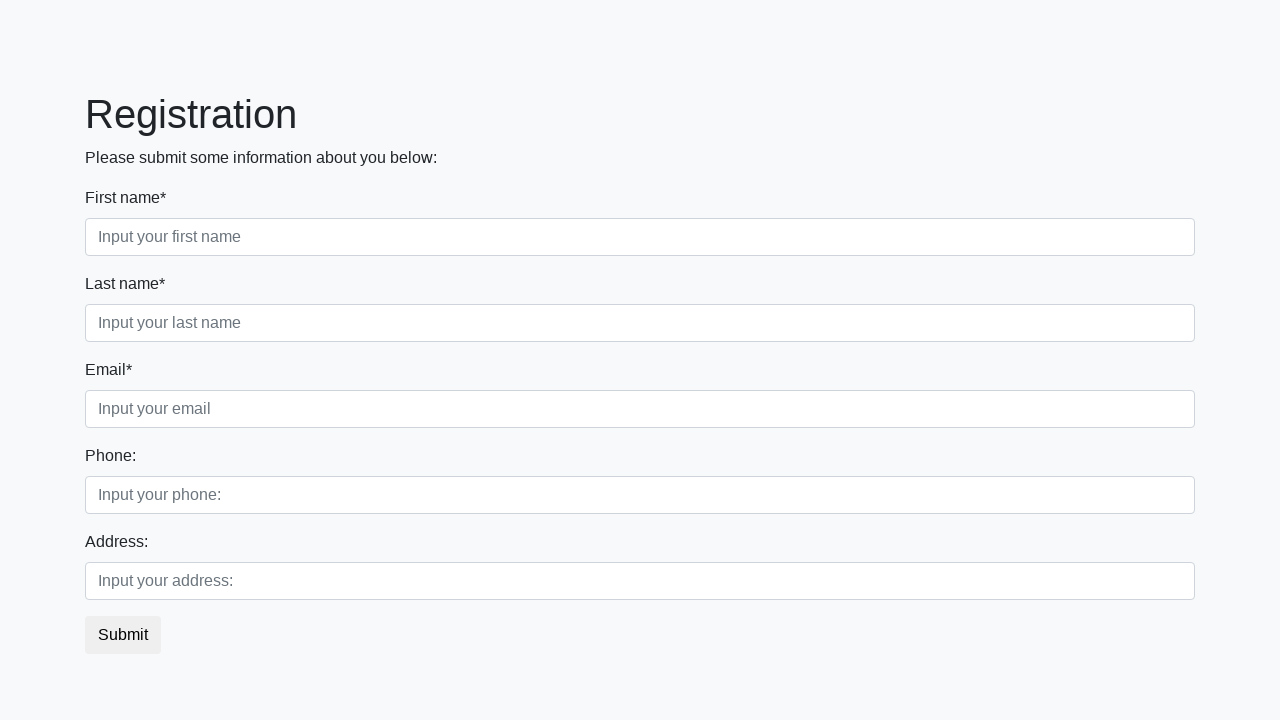

Filled first name field with 'Ivan' on input.first:required
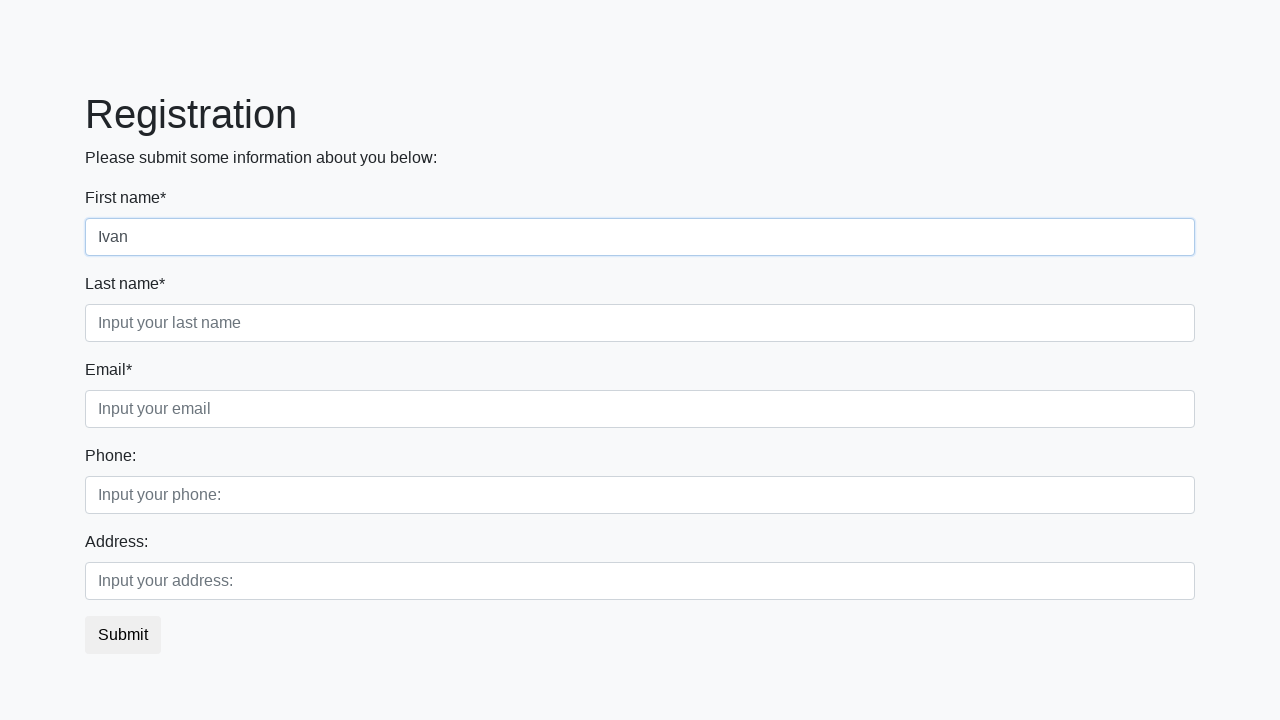

Filled last name field with 'Petrov' on input.second:required
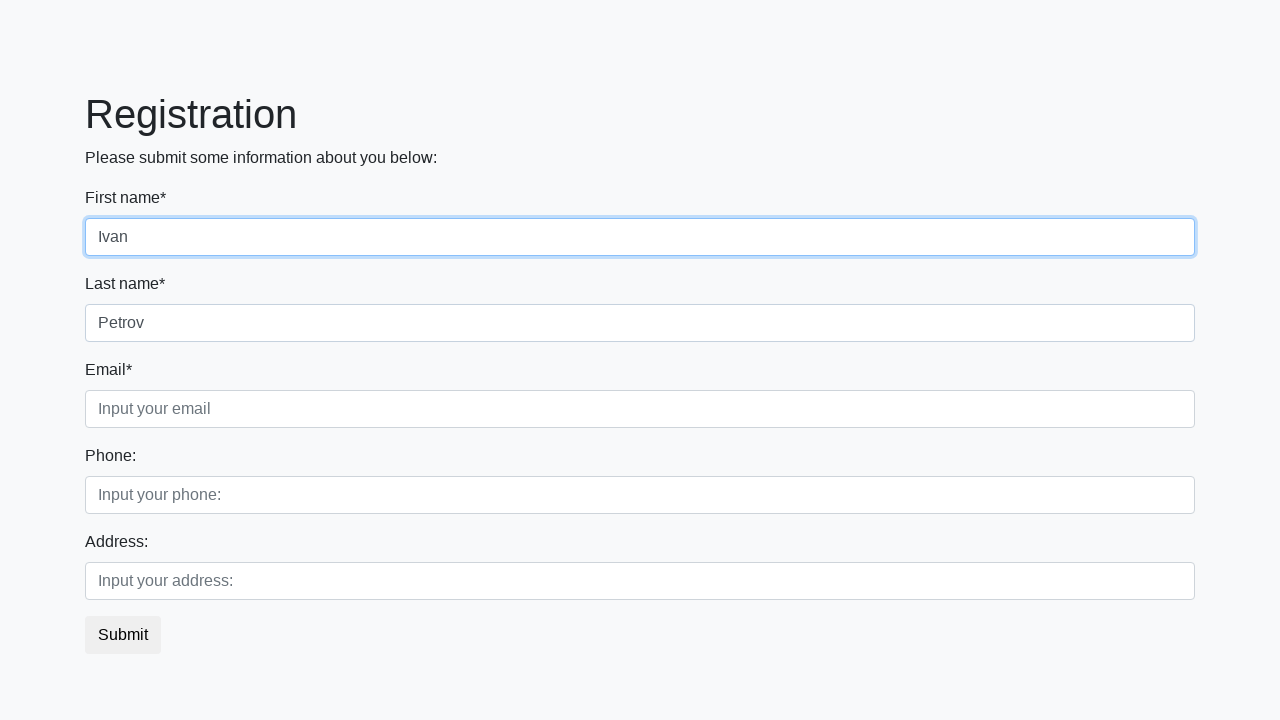

Filled email field with 'Smolensk@mail.ru' on input.third:required
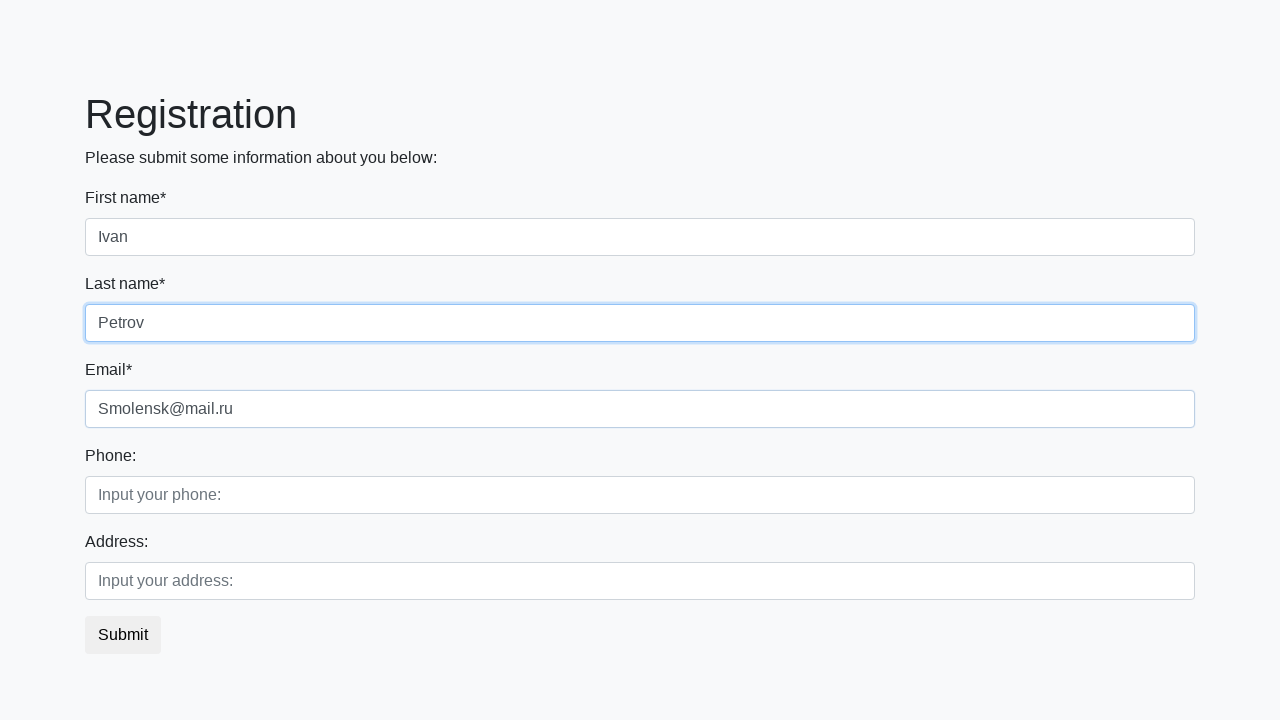

Clicked submit button to register at (123, 635) on button.btn
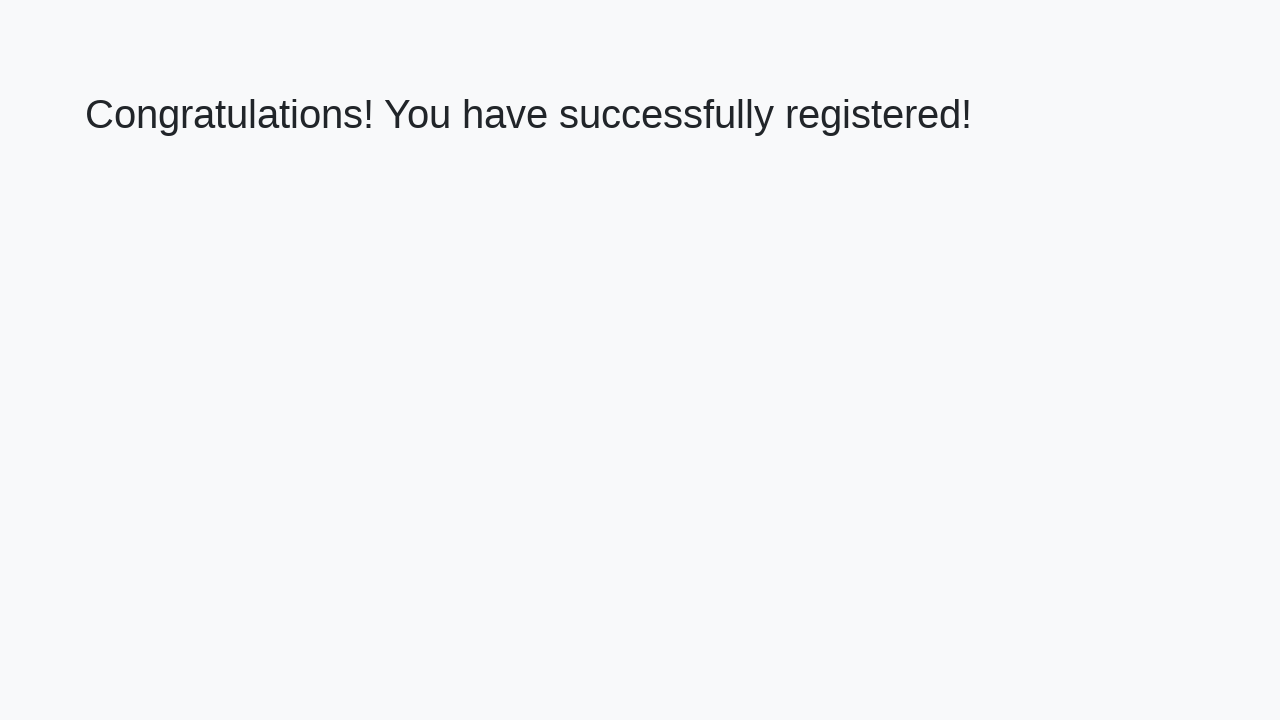

Registration page loaded with success heading
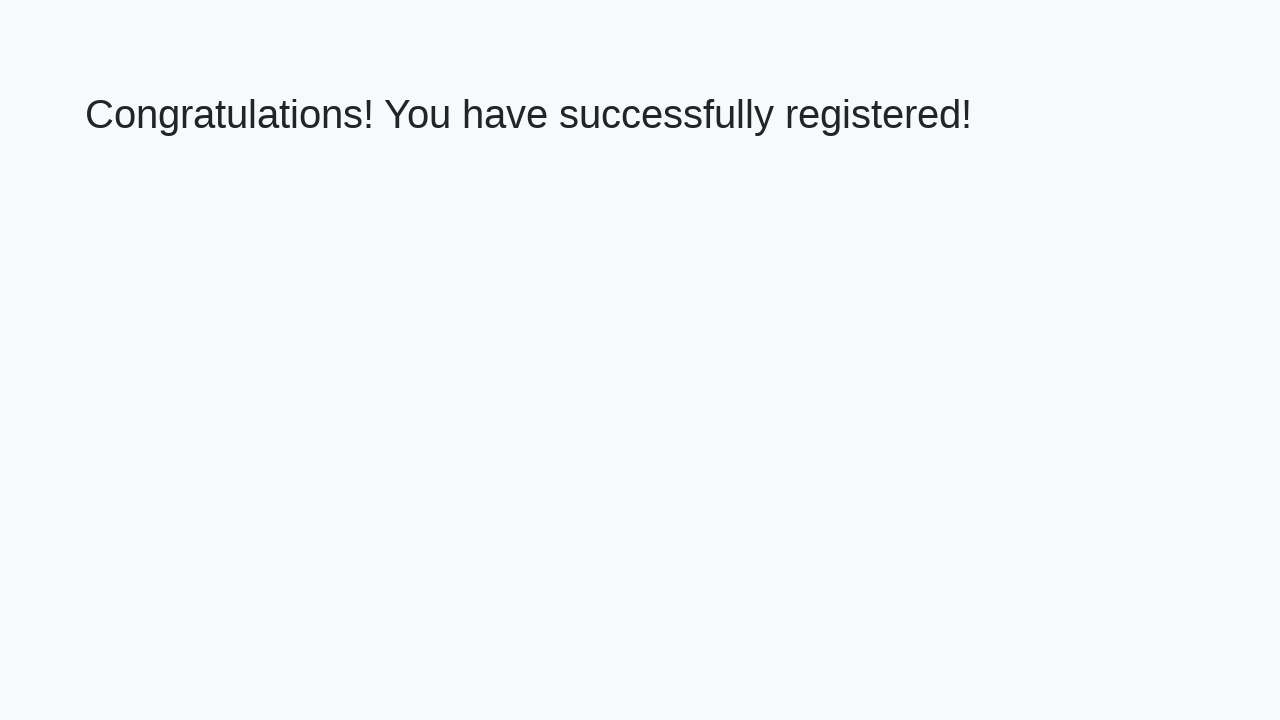

Retrieved success message text
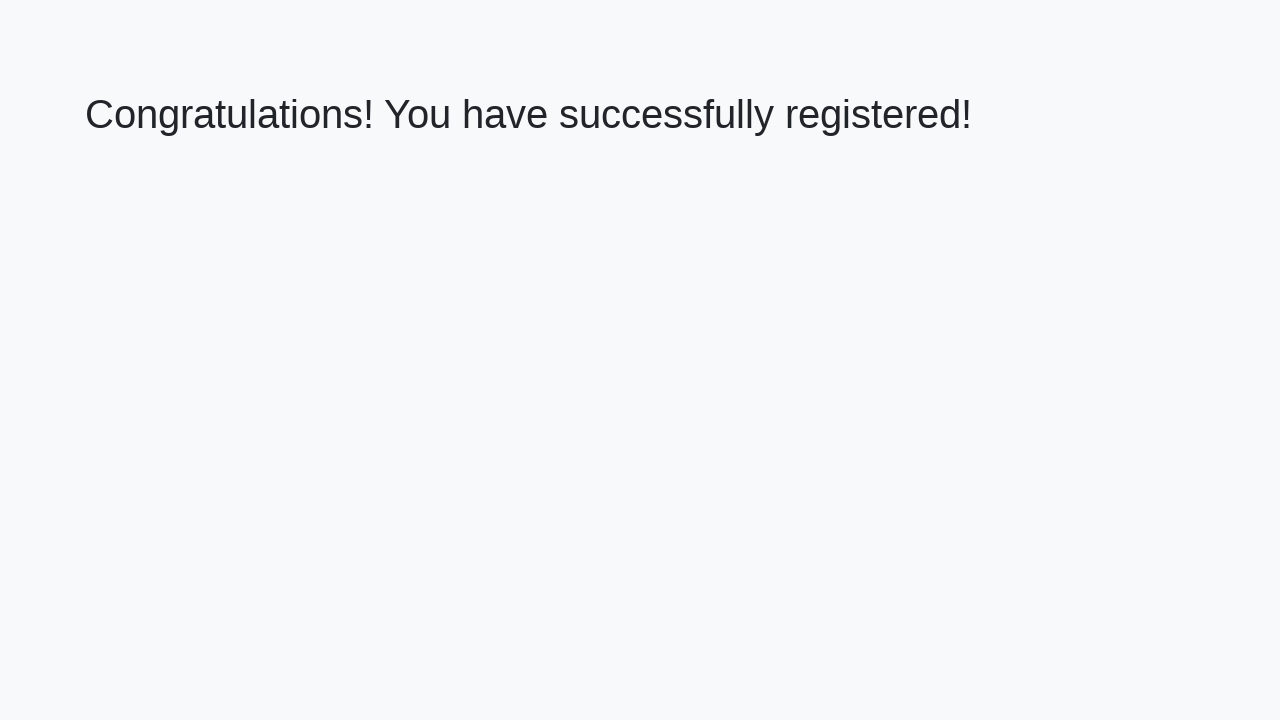

Verified success message: 'Congratulations! You have successfully registered!'
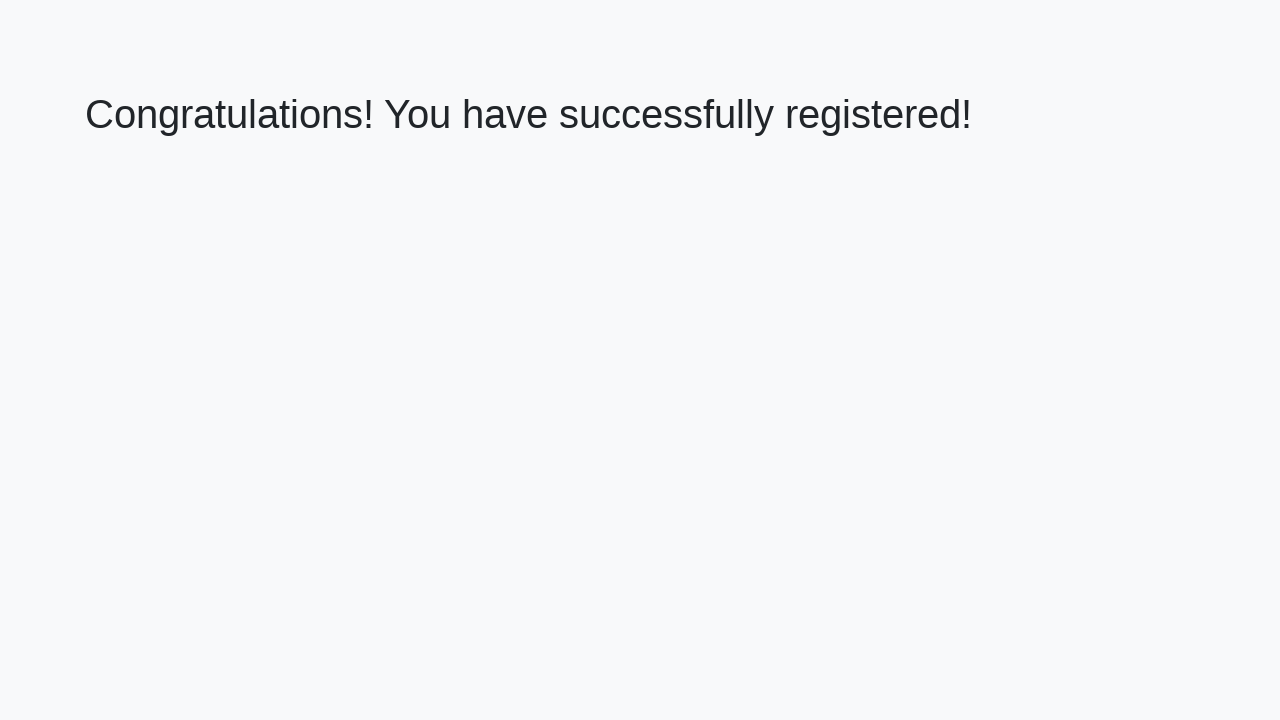

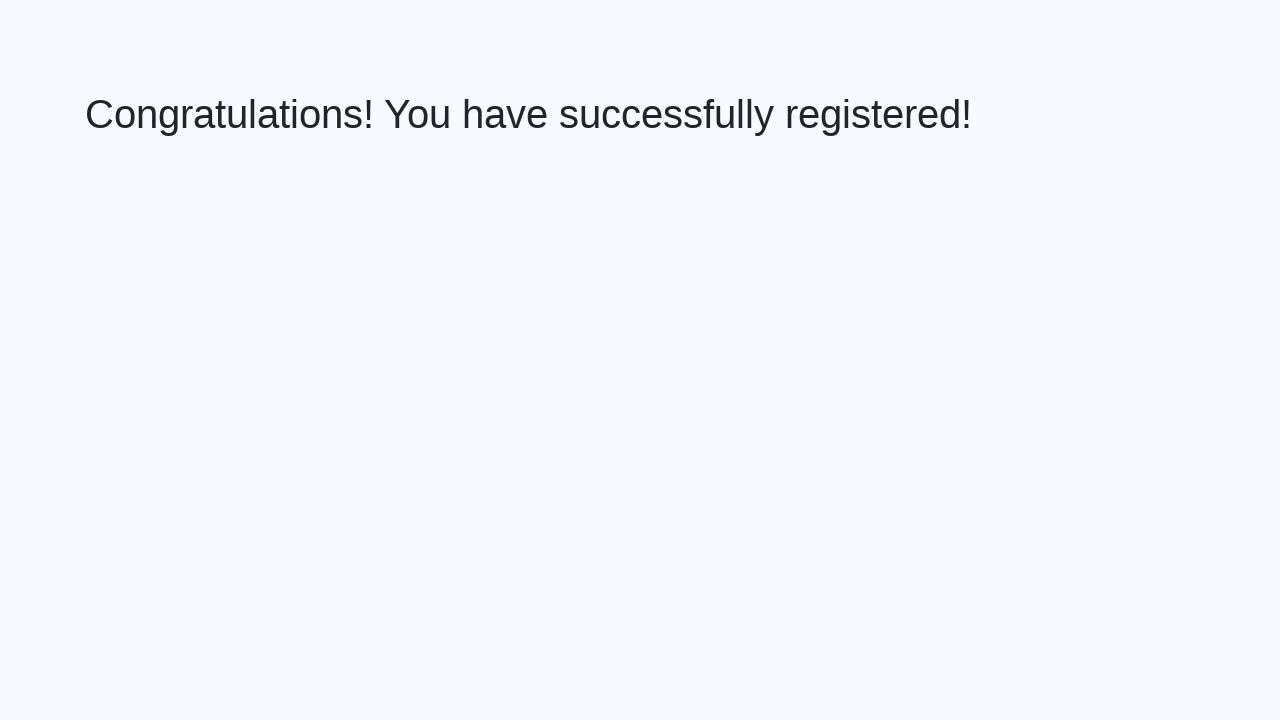